Tests that empty email is not permitted in the fan registration form

Starting URL: https://davi-vert.vercel.app/index.html

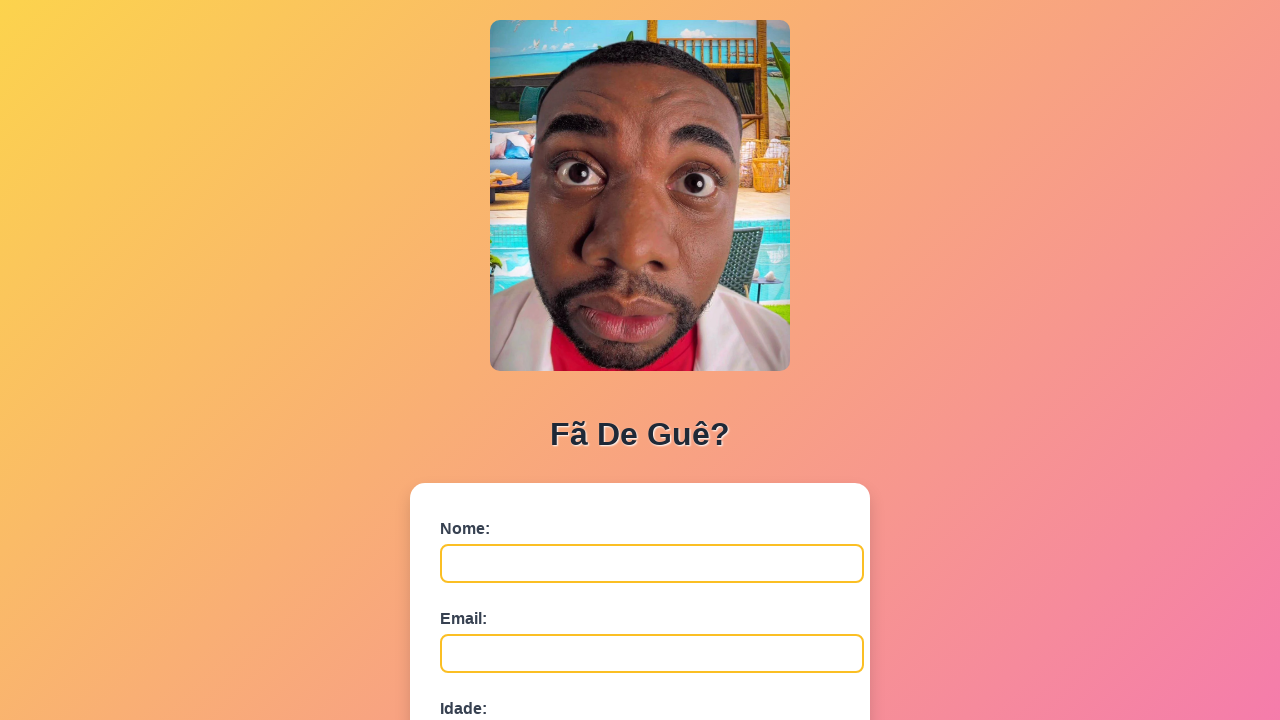

Filled name field with 'Sem Email' on #nome
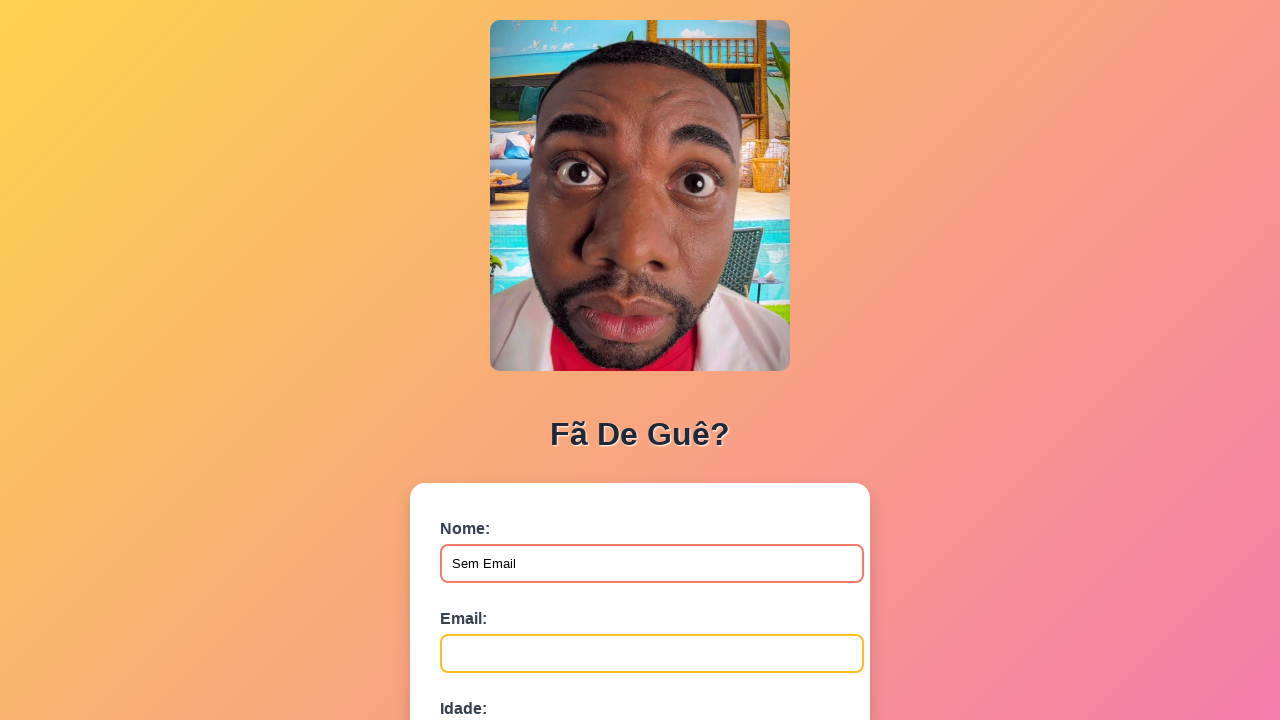

Filled age field with '30' on #idade
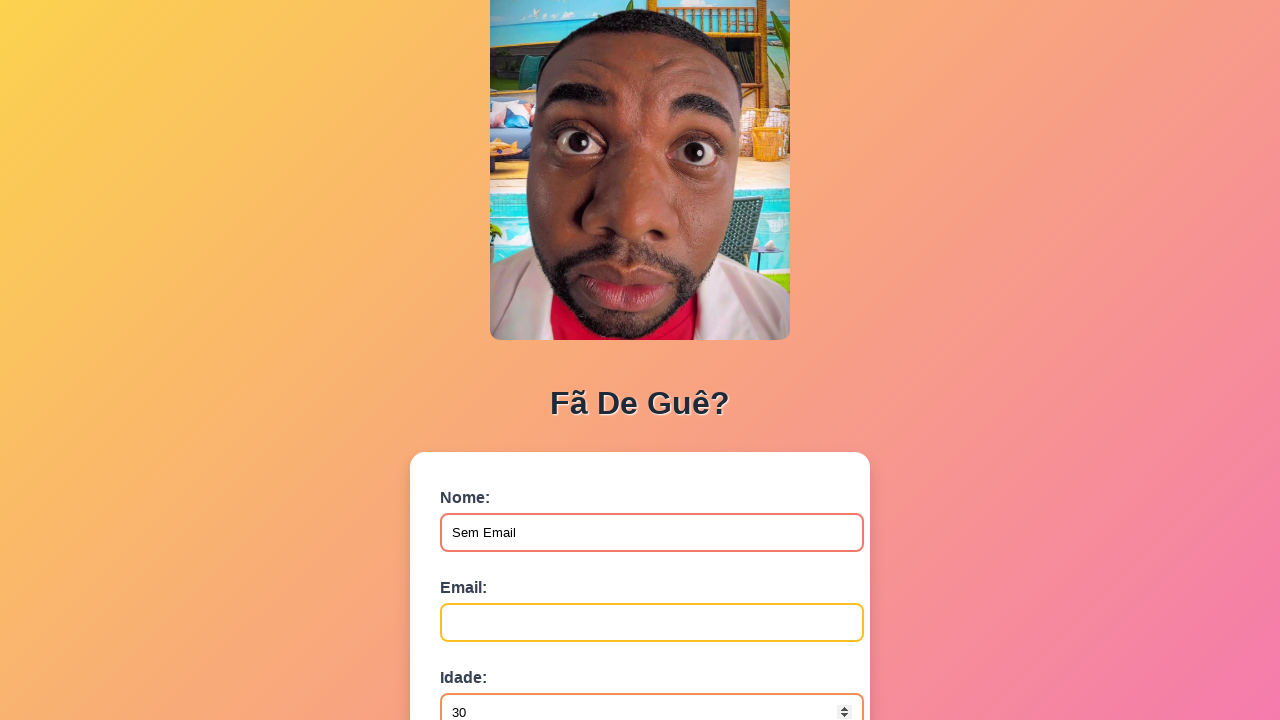

Clicked submit button without filling email field at (490, 569) on button[type='submit']
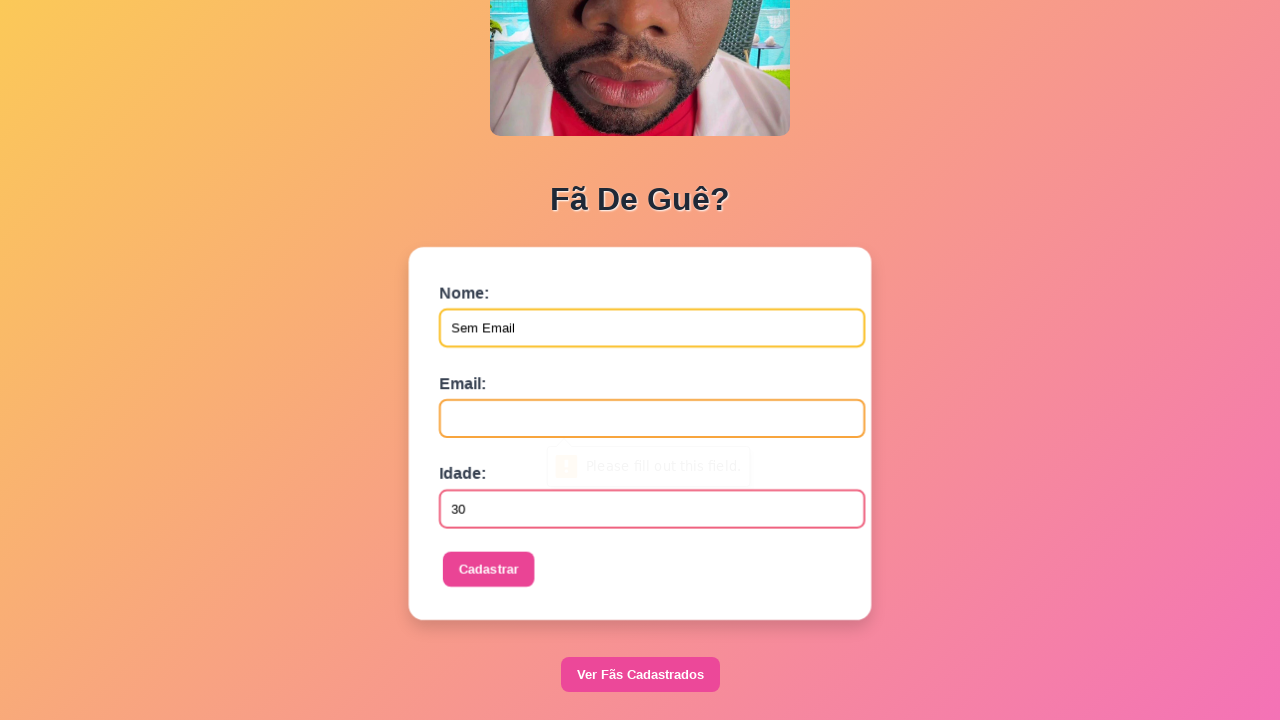

Waited 1000ms for form processing
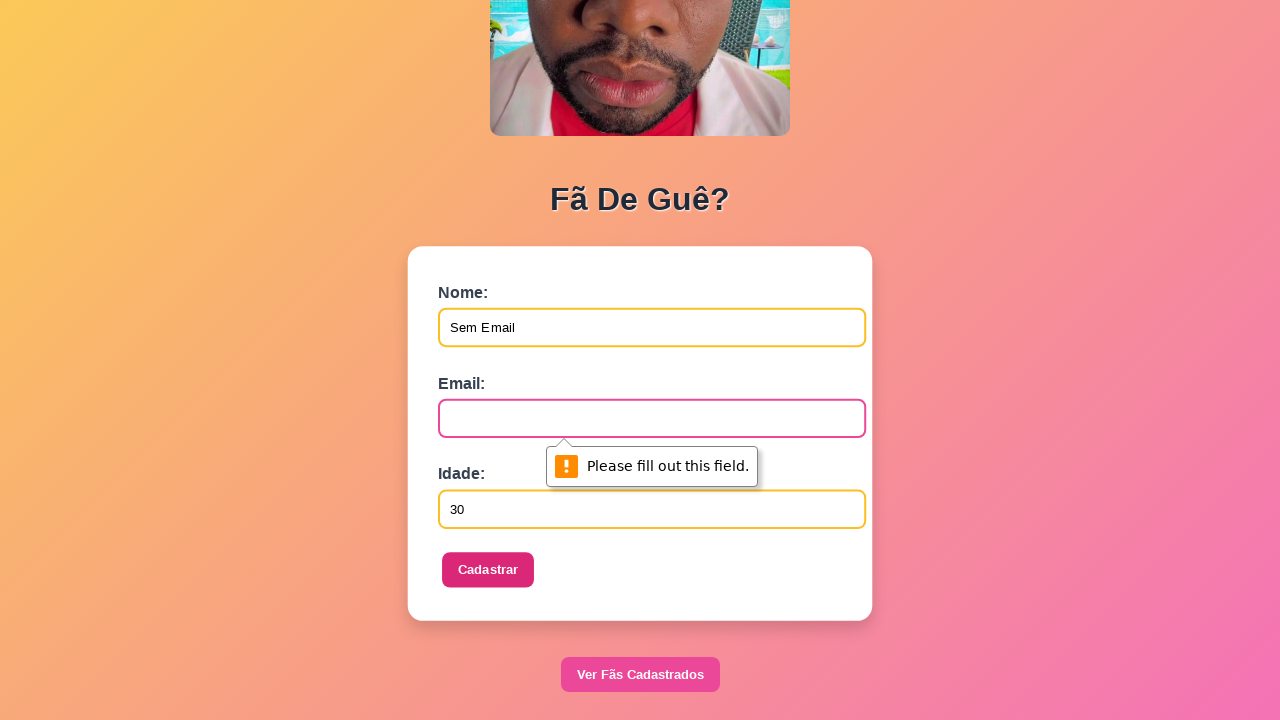

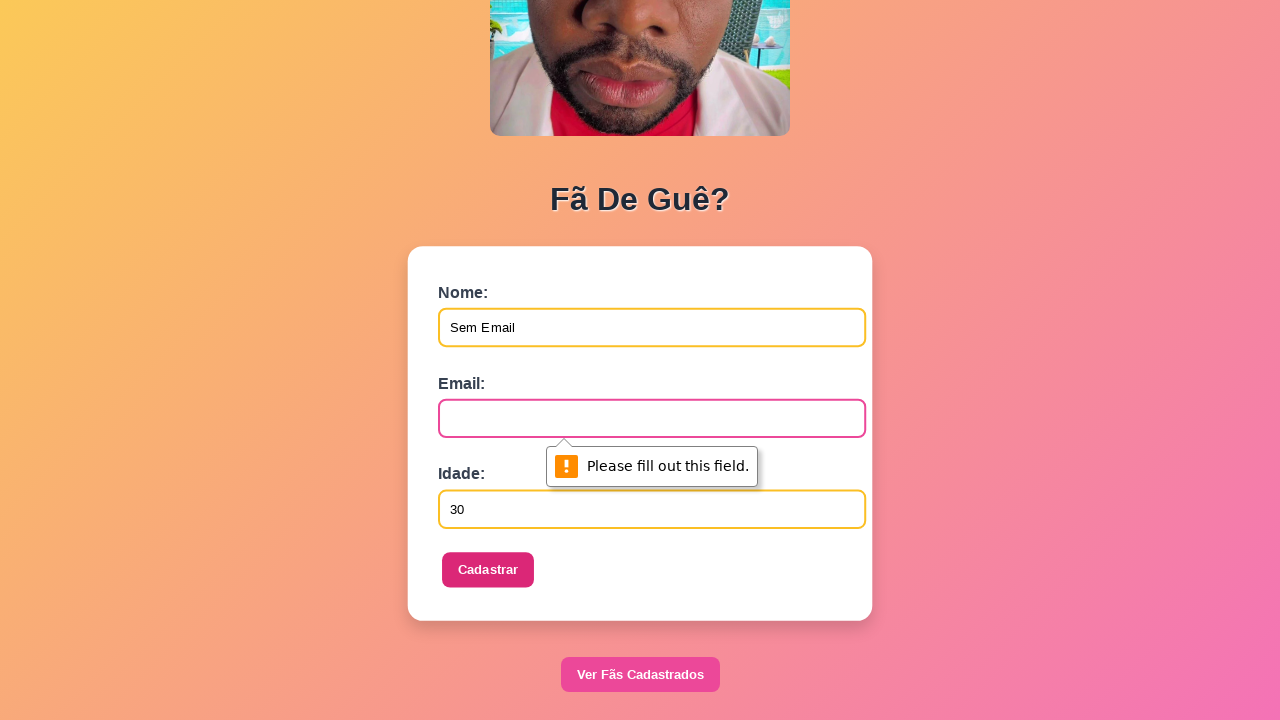